Tests an Angular calculator application by entering two numbers, selecting an operator, clicking calculate, and verifying the result appears

Starting URL: http://juliemr.github.io/protractor-demo/

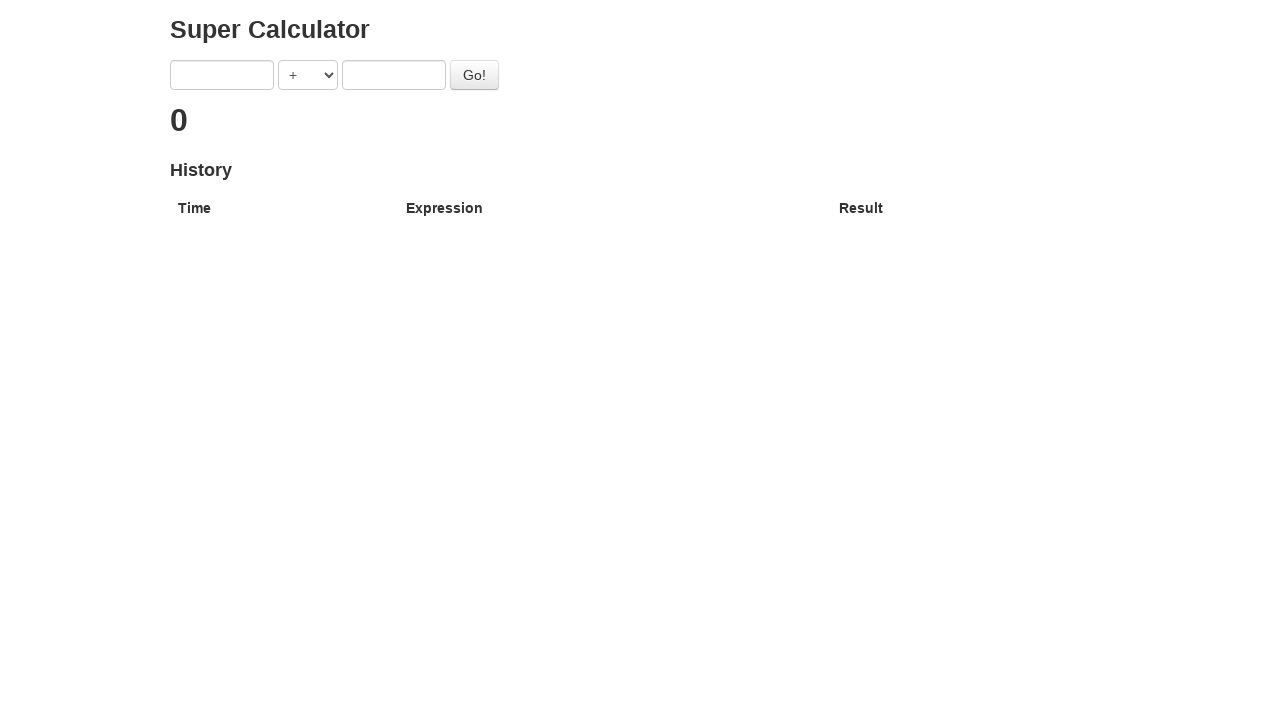

Entered first number '40' in calculator on [ng-model="first"]
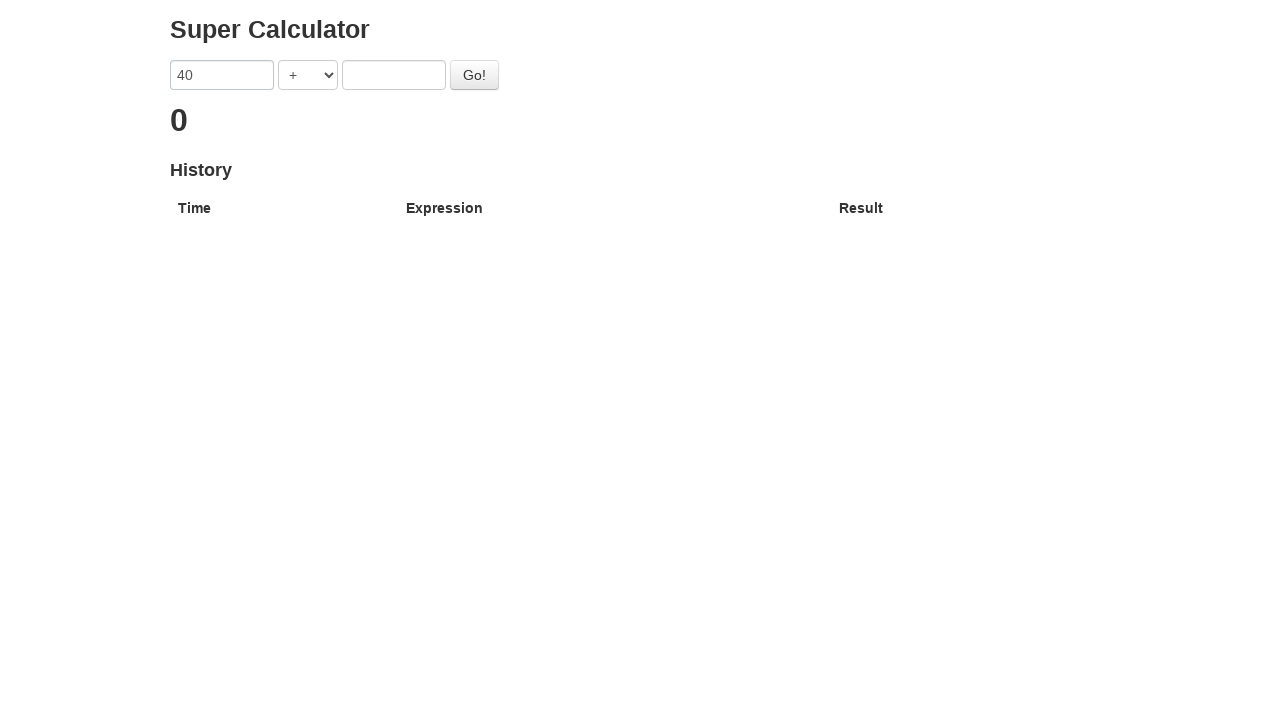

Entered second number '2' in calculator on [ng-model="second"]
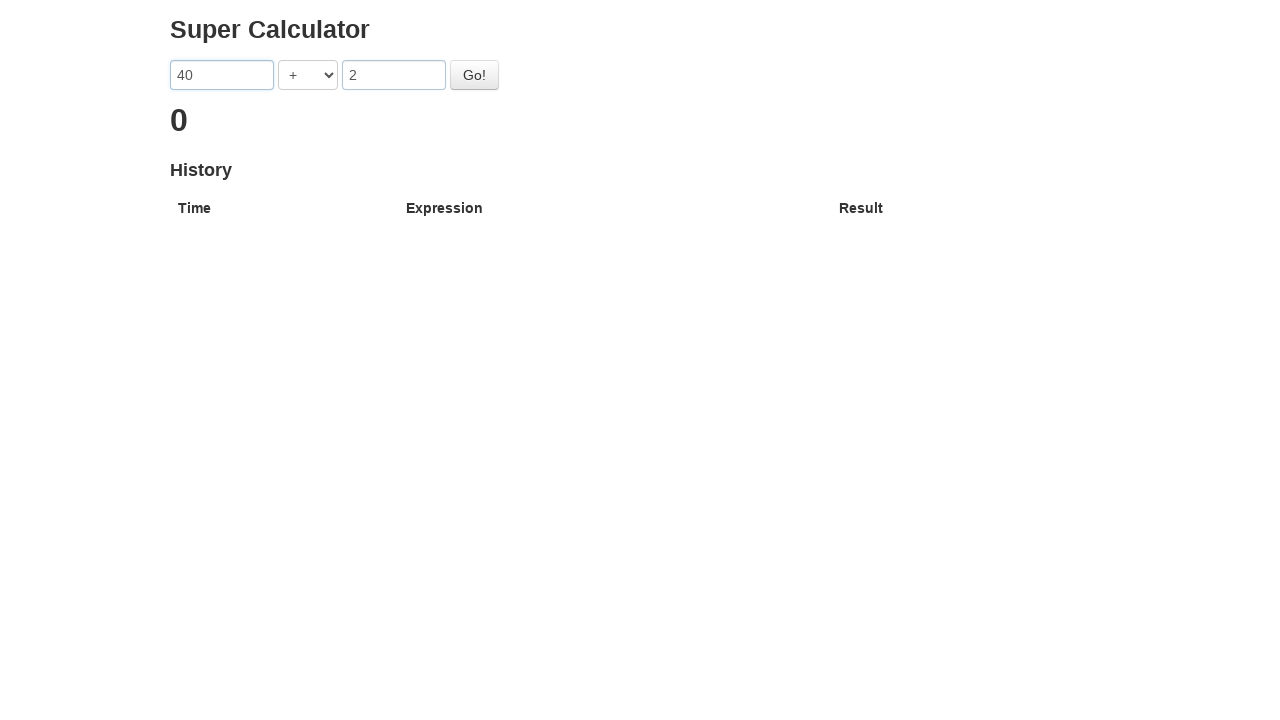

Selected addition operator from dropdown on select[ng-model="operator"]
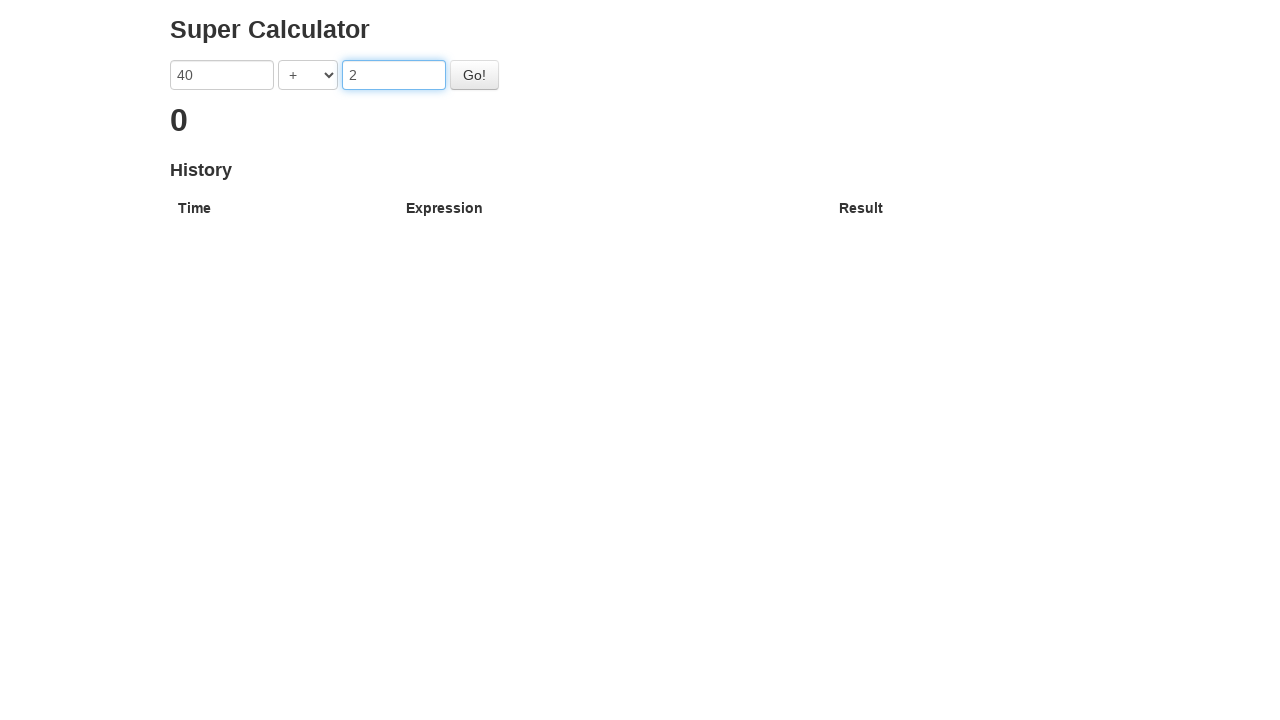

Clicked Go button to calculate result at (474, 75) on #gobutton
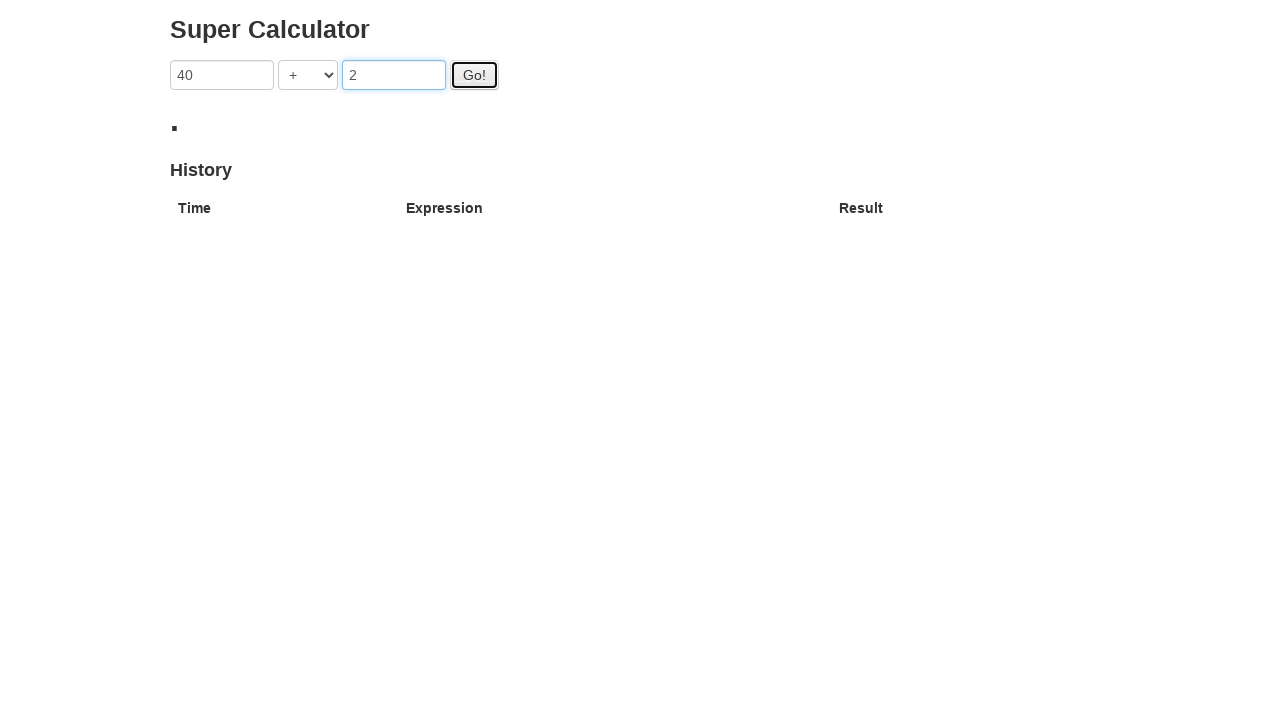

Verified result '42' appeared on screen
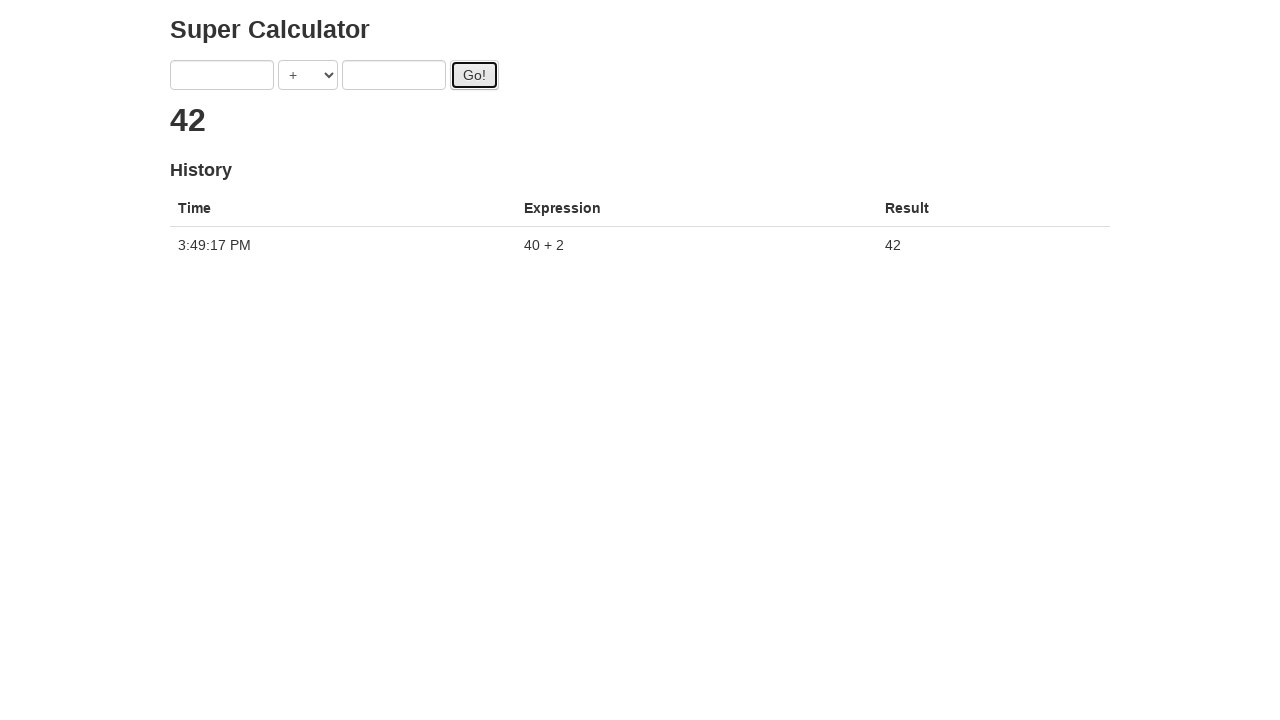

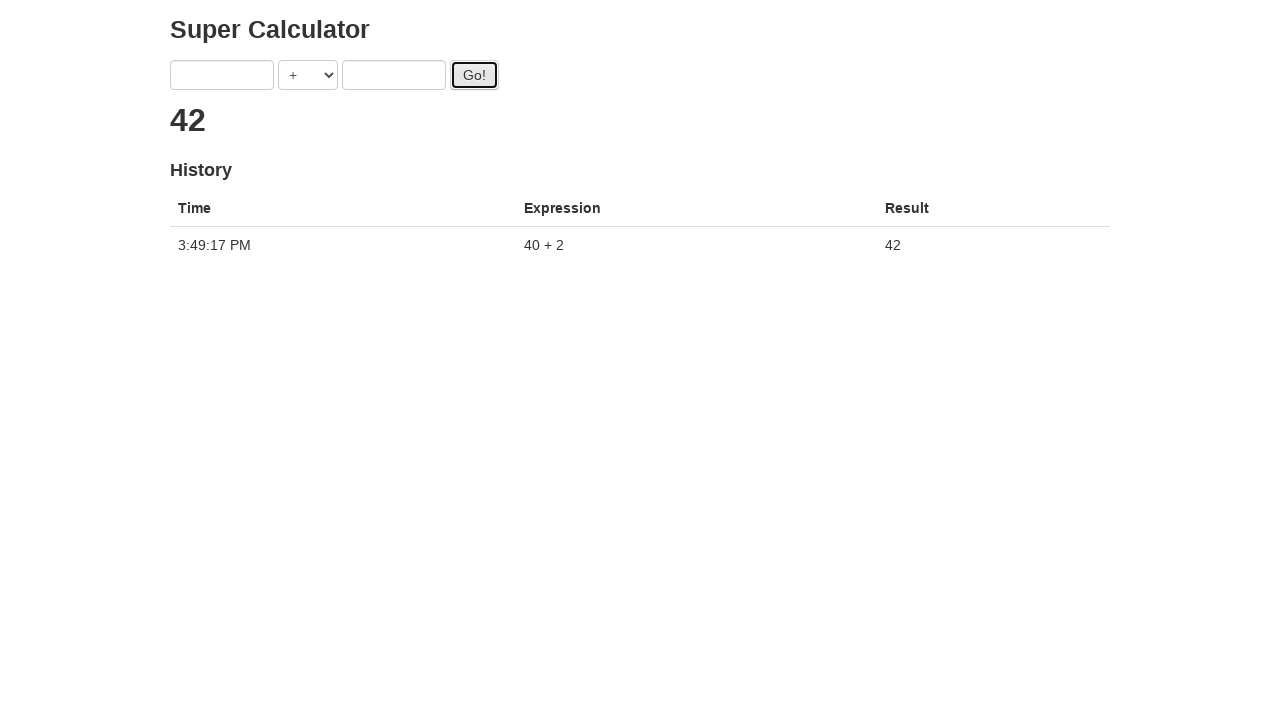